Tests KeyFood grocery store search by entering a search term and verifying results

Starting URL: https://www.keyfood.com/

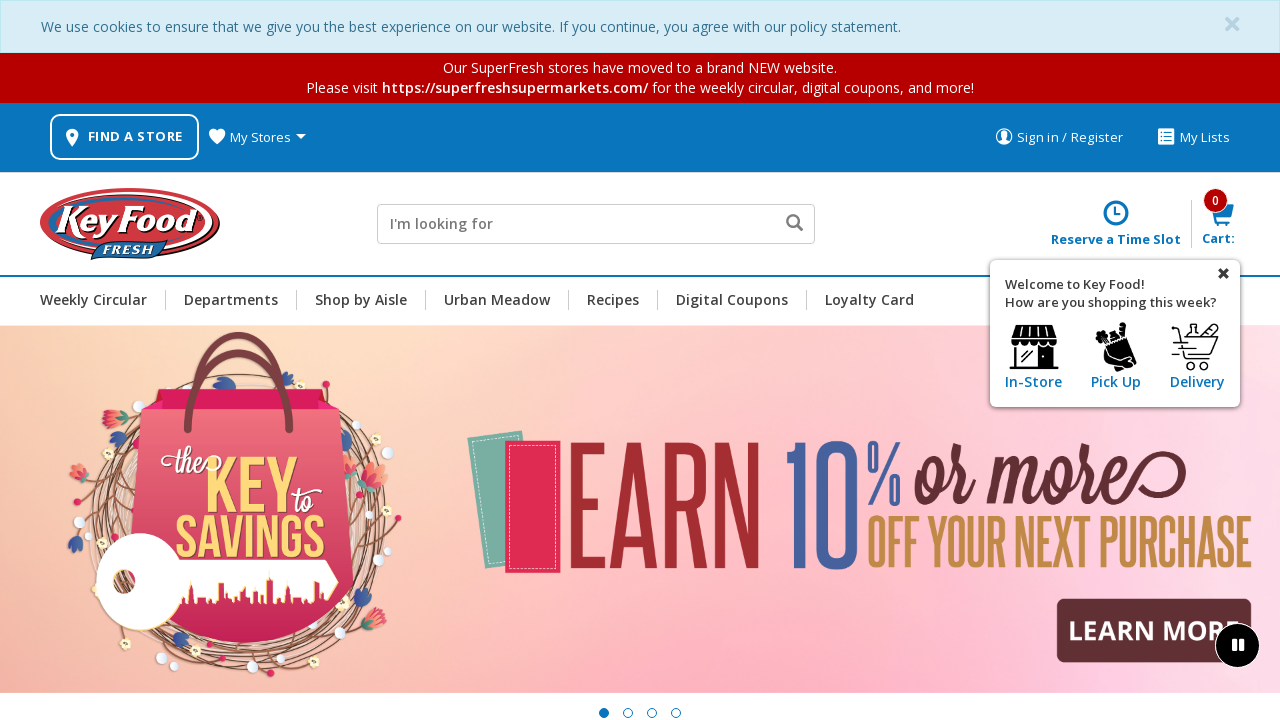

Filled search input with 'meat' on .js-site-search-input
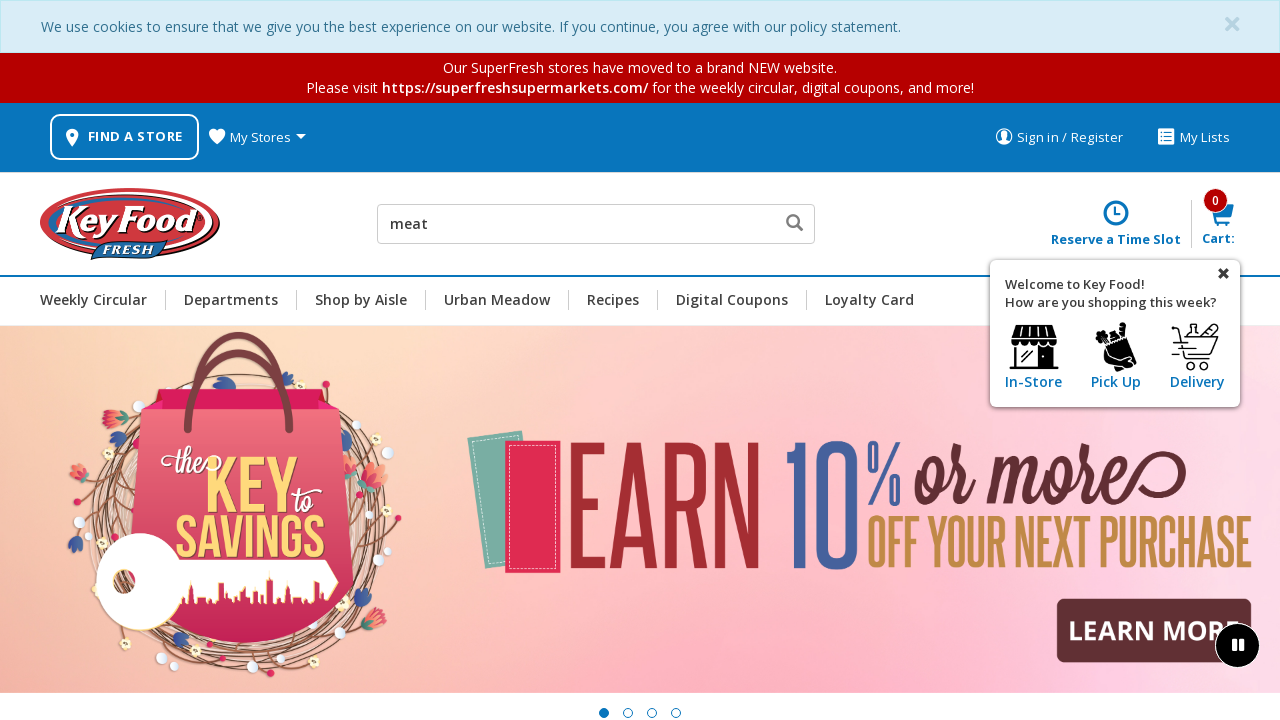

Pressed Enter to submit search on .js-site-search-input
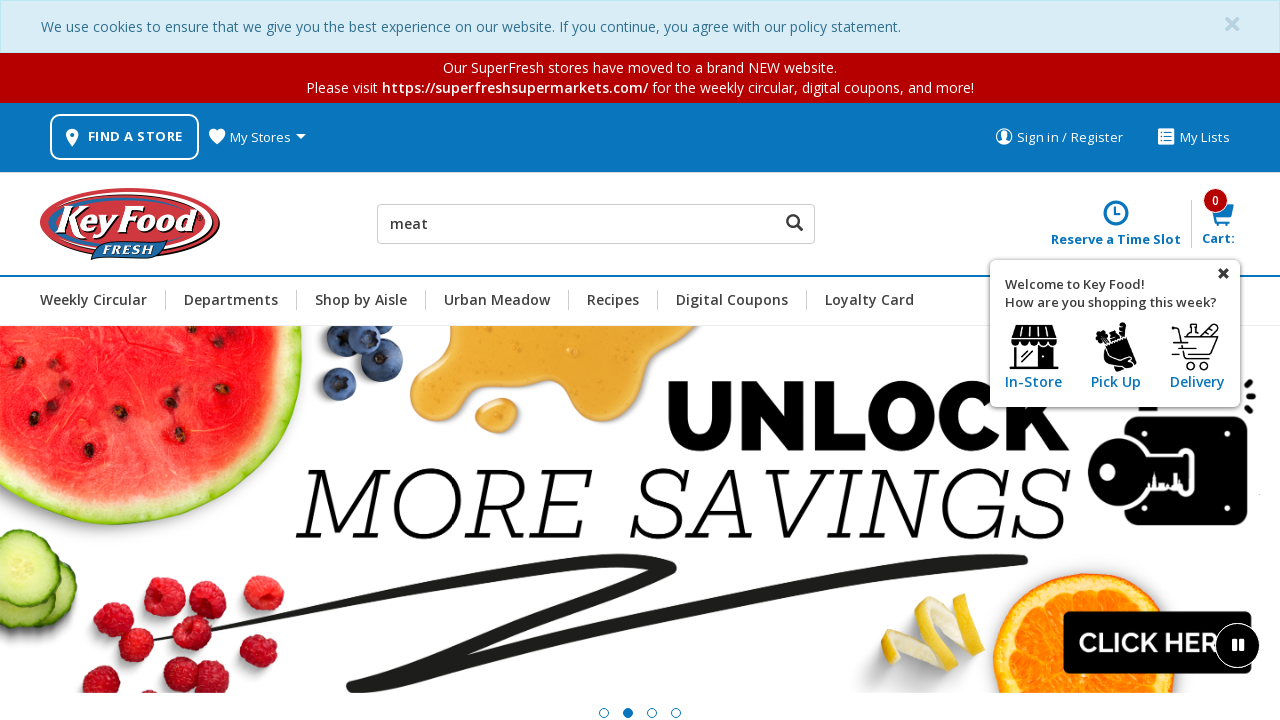

Search results page loaded with h1 heading
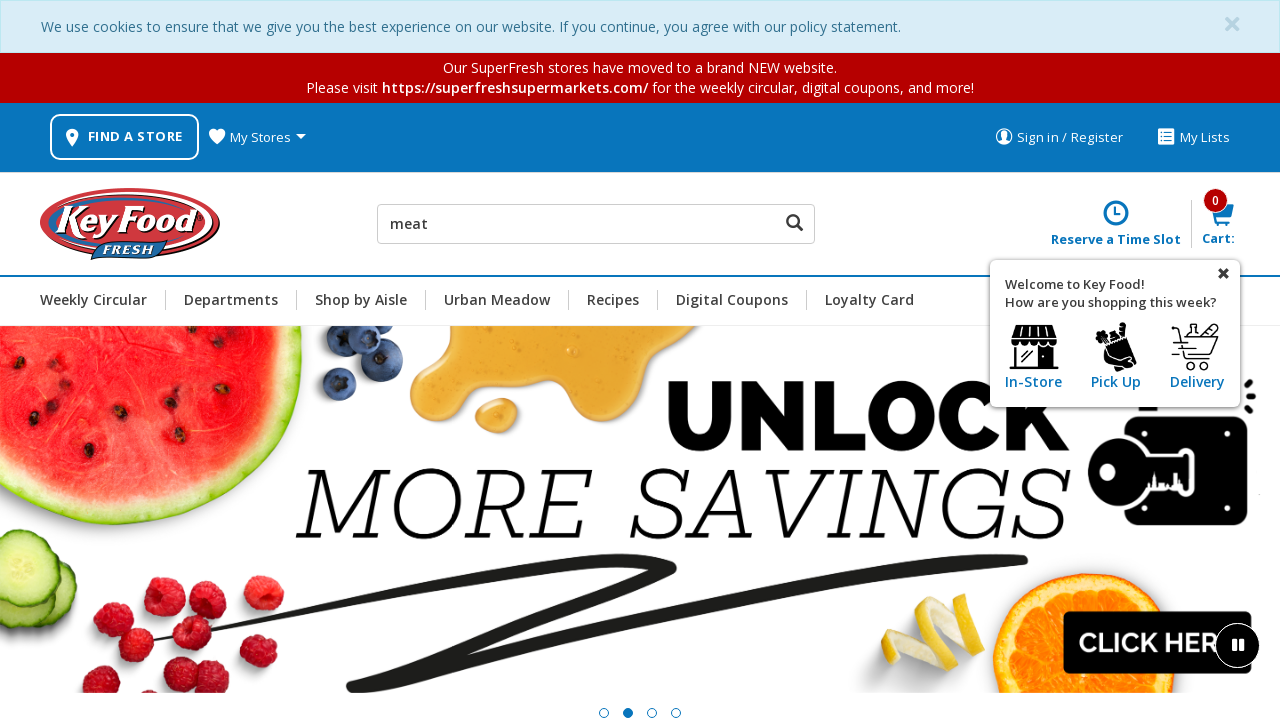

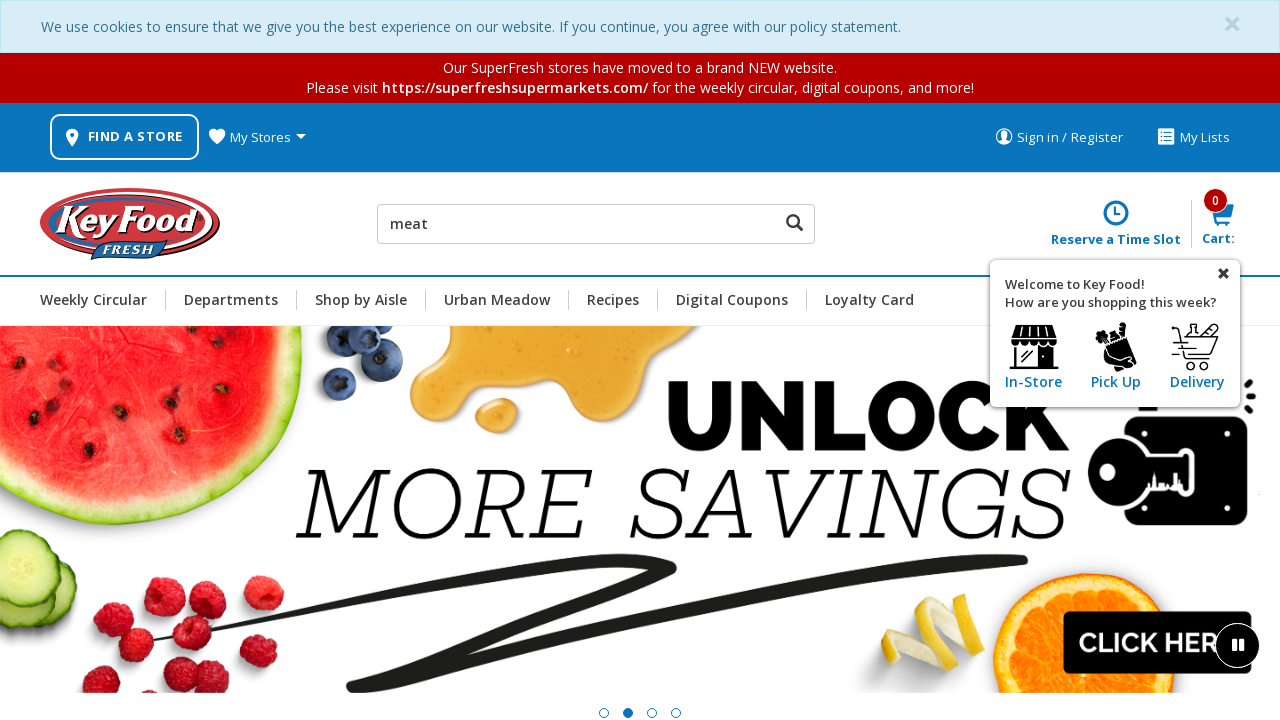